Tests fraction calculator functionality by entering numerator and denominator values for two fractions and computing the result

Starting URL: http://www.calculator.net/

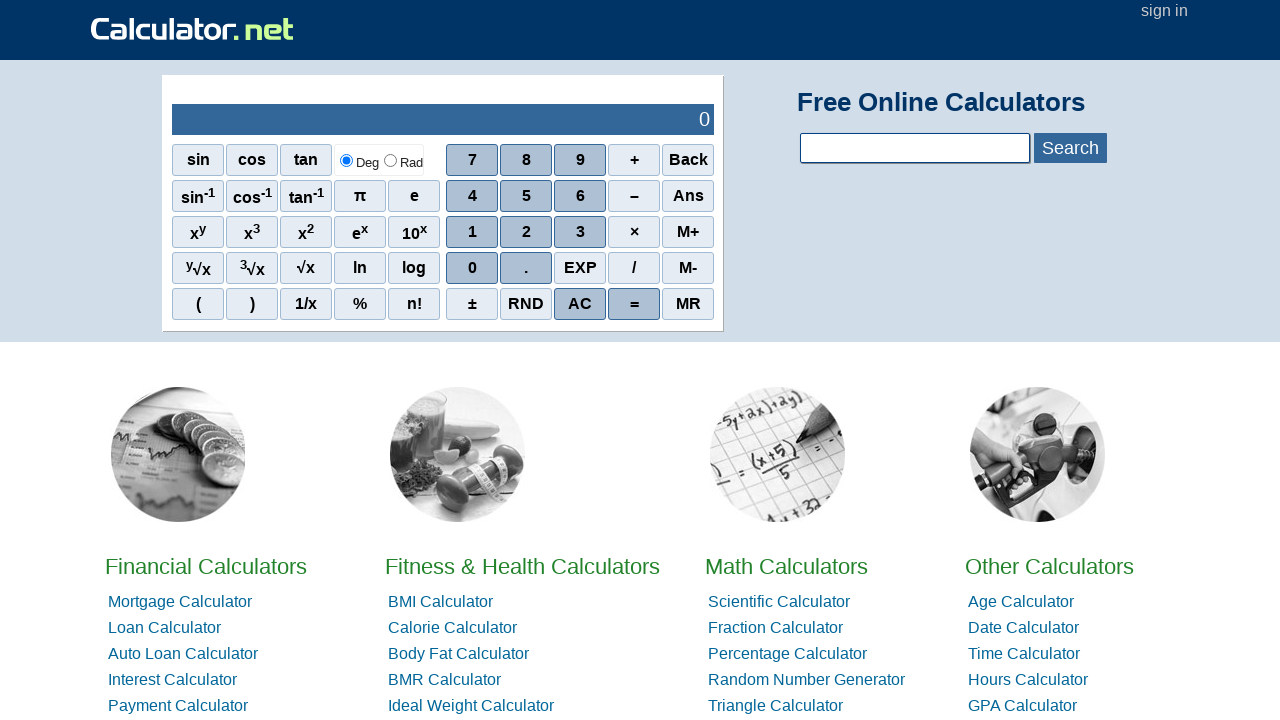

Clicked on Math Calculators link at (786, 566) on text='Math Calculators'
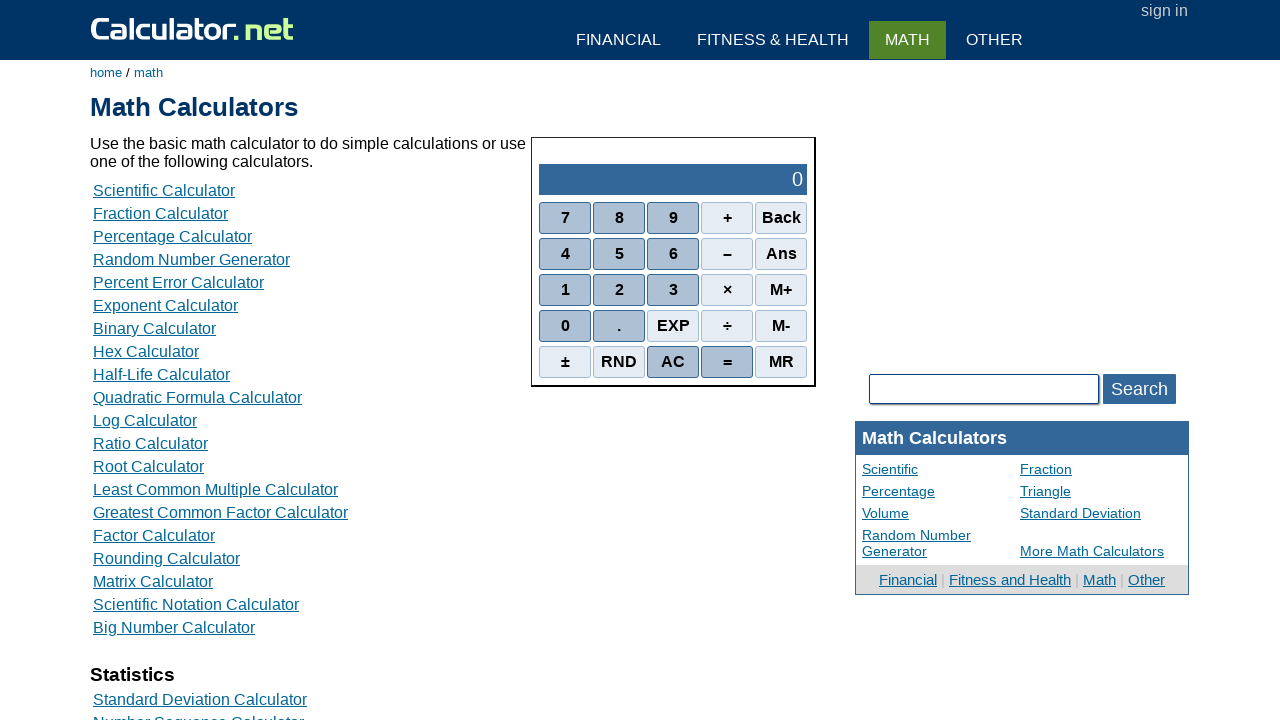

Clicked on Fraction Calculator option at (160, 214) on #content >> text='Fraction Calculator'
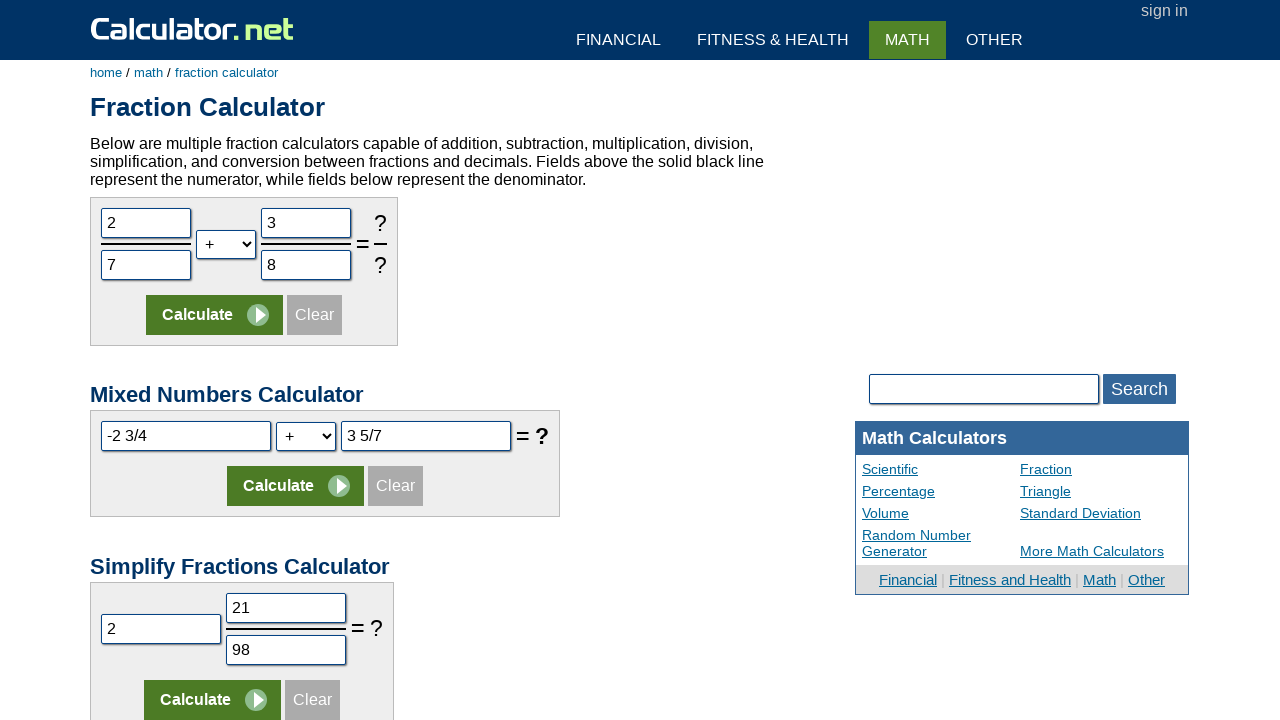

Entered numerator '3' for first fraction on #t1
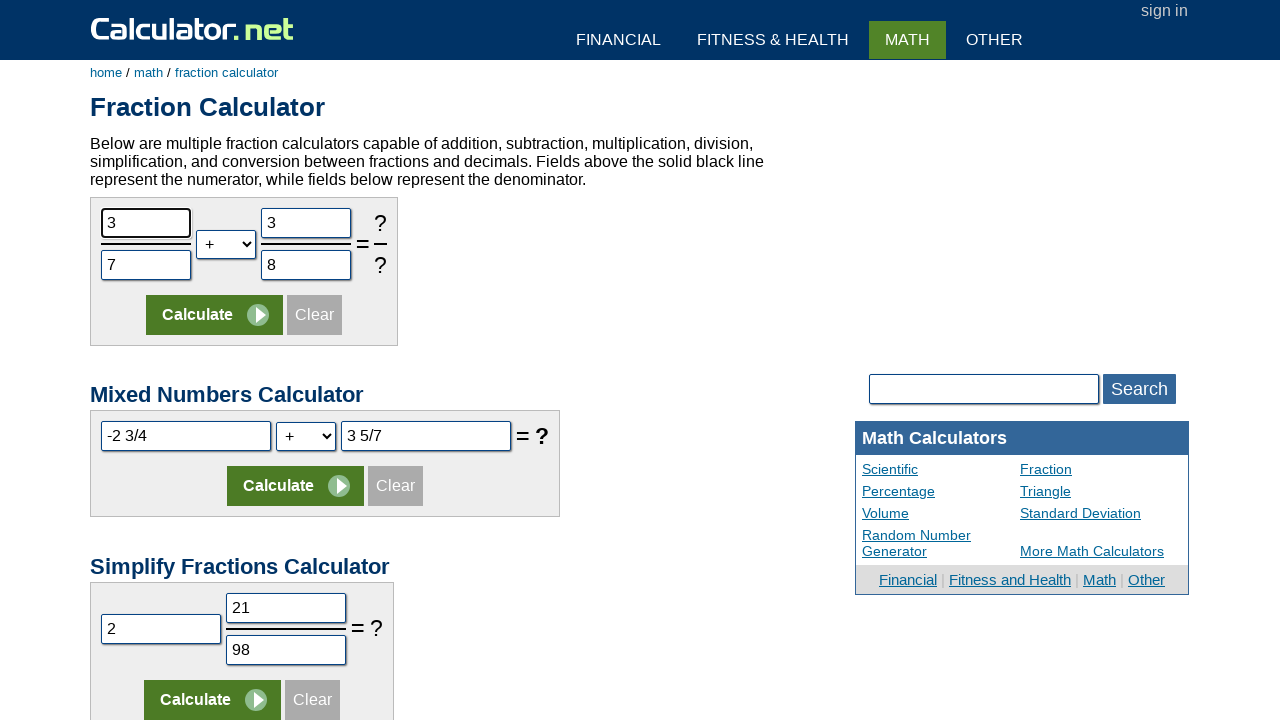

Entered denominator '4' for first fraction on #t2
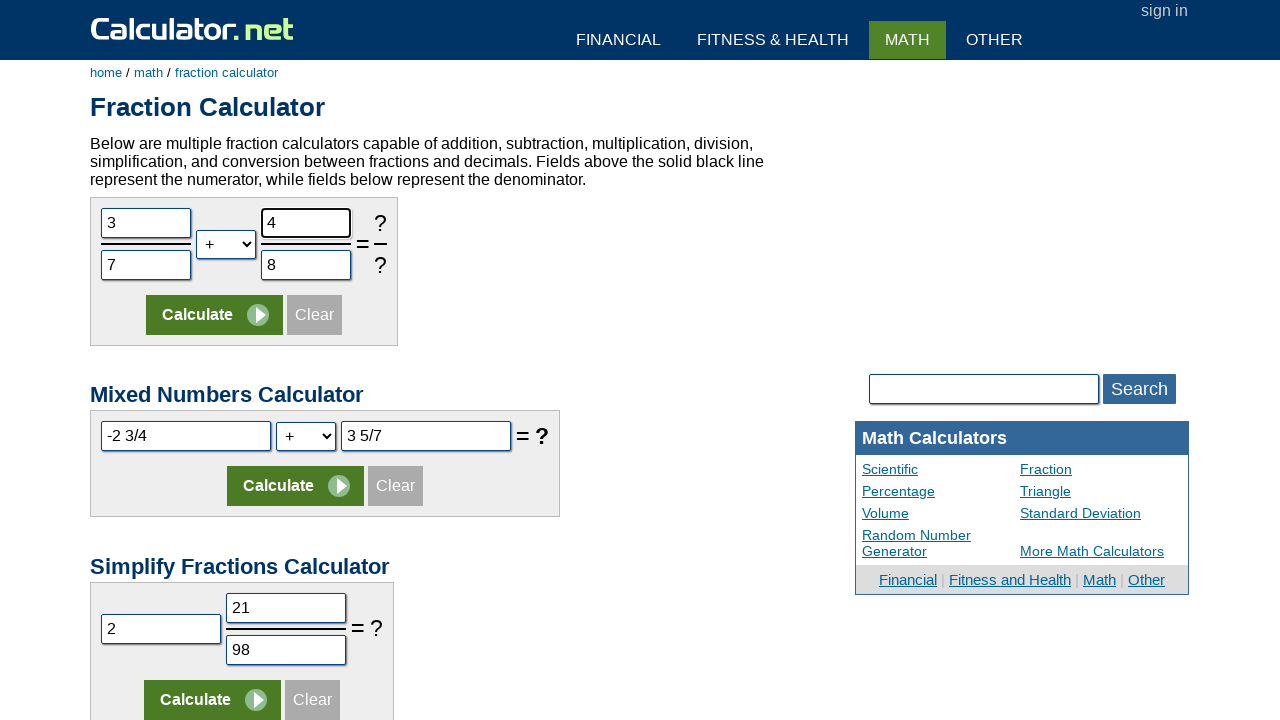

Entered numerator '2' for second fraction on #b1
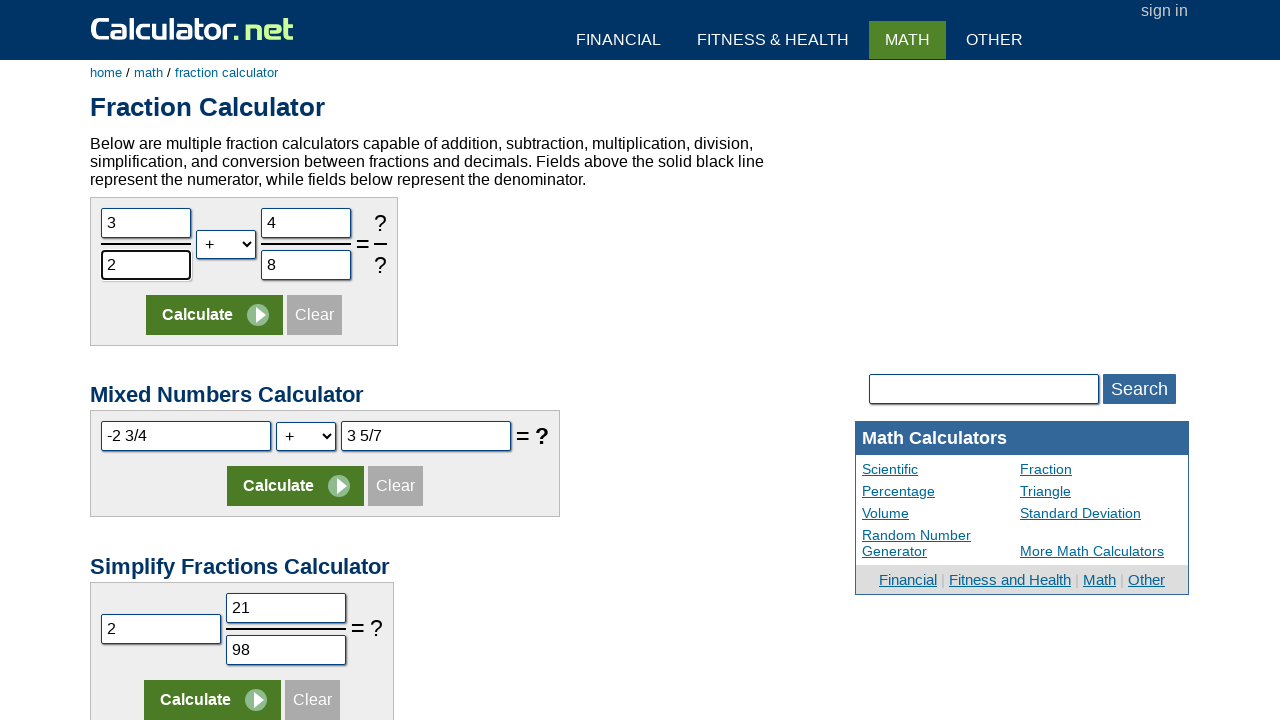

Entered denominator '5' for second fraction on #b2
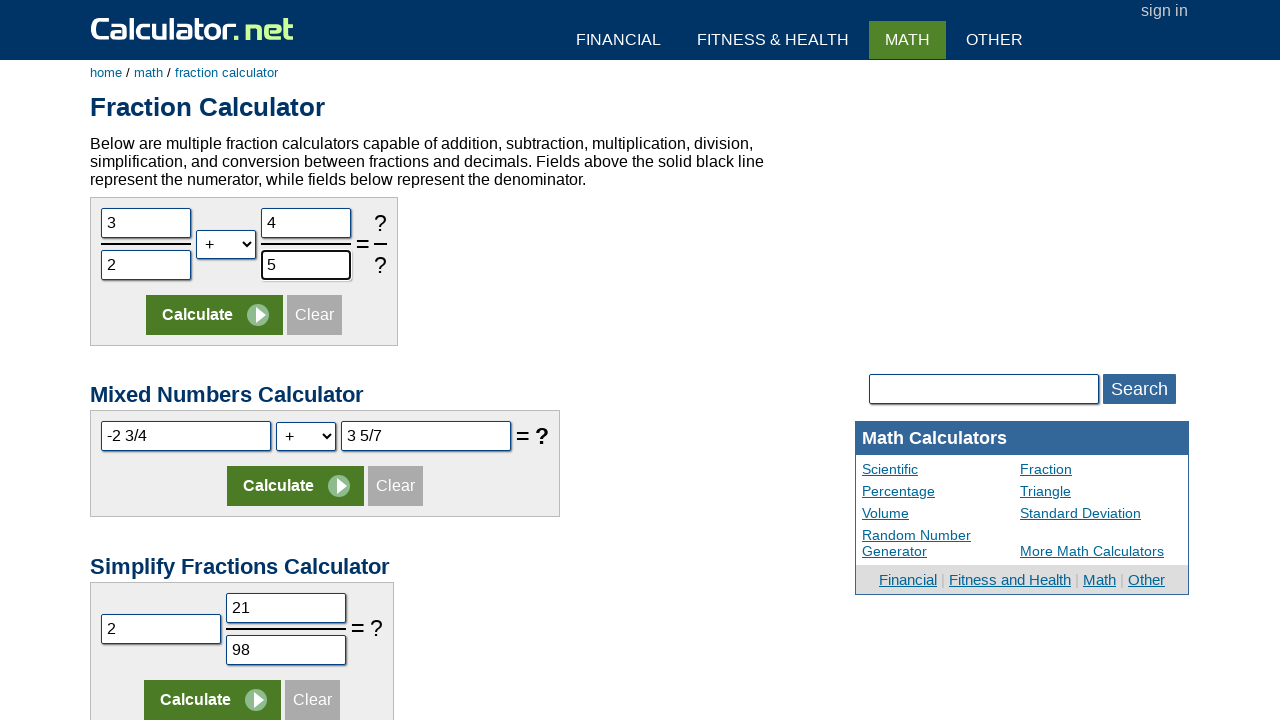

Clicked Calculate button to compute fraction result at (214, 315) on xpath=//table[1]/tbody/tr[4]/td/input[2]
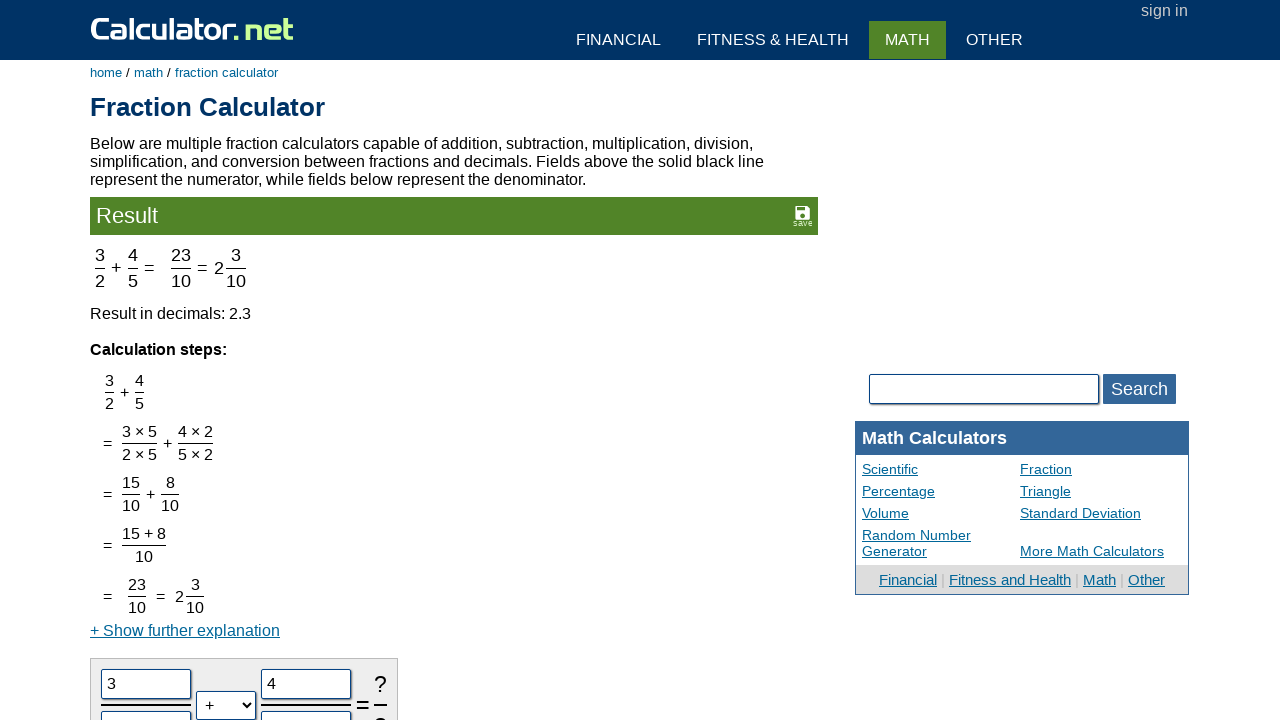

Results appeared in the output section
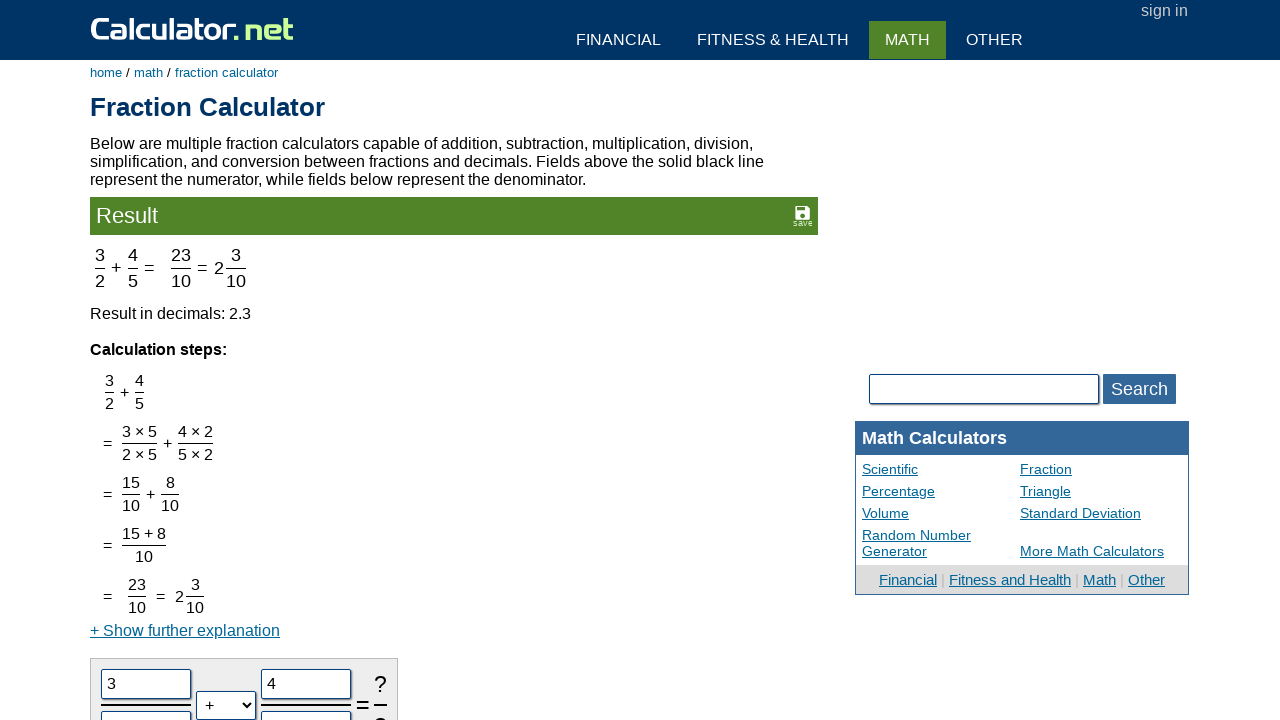

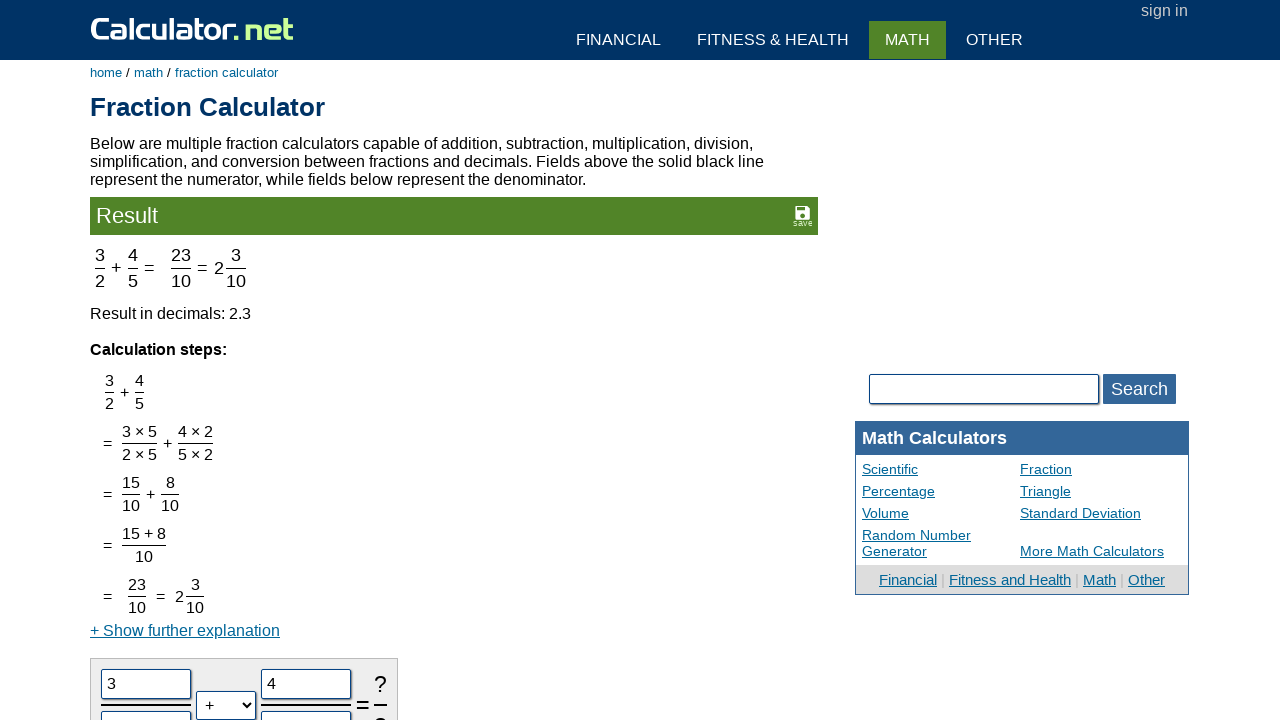